Tests date dropdown selection by selecting year, month and day using different selection methods and verifying the selected values

Starting URL: https://practice.cydeo.com/dropdown

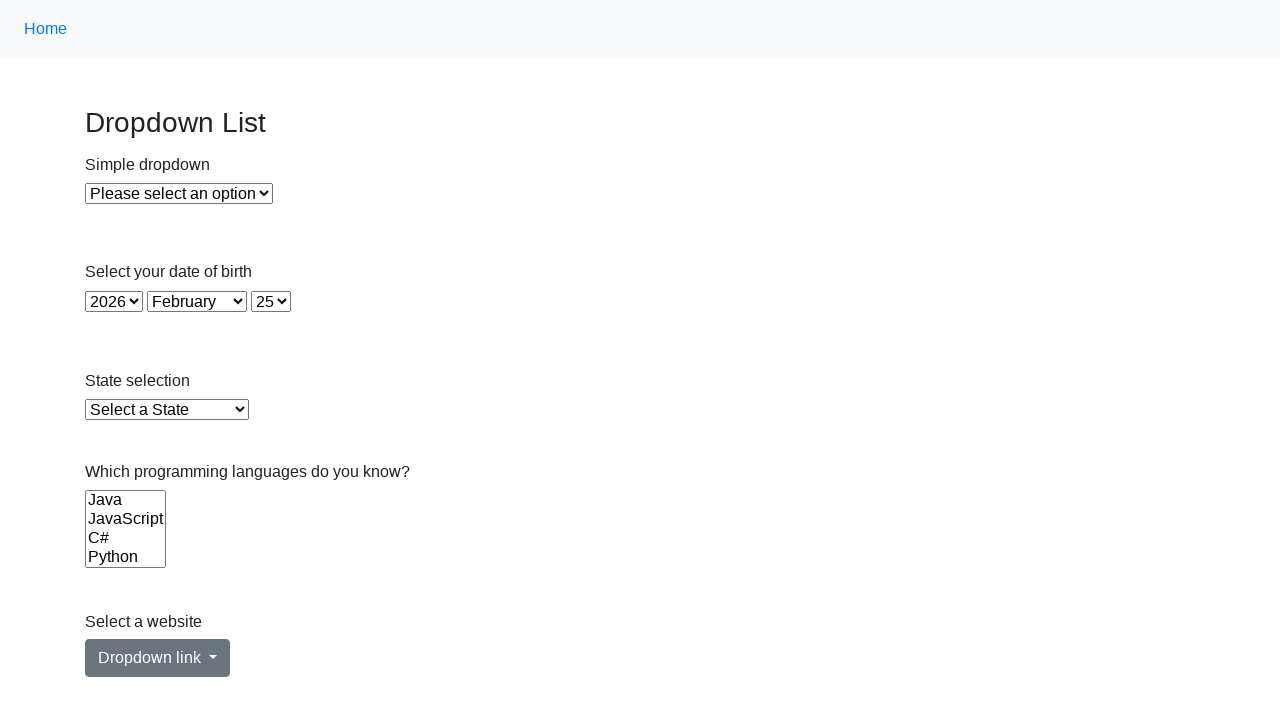

Selected year 1993 from year dropdown using label on select#year
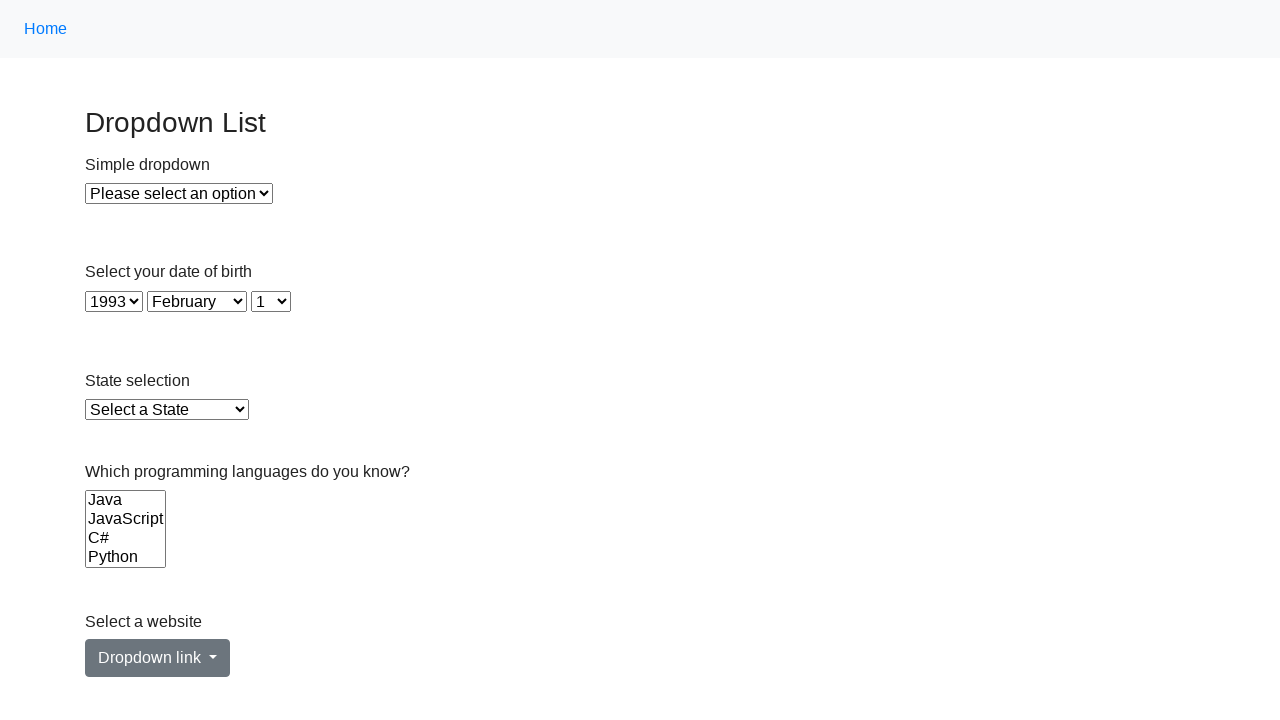

Selected month 11 (November) from month dropdown using value attribute on select#month
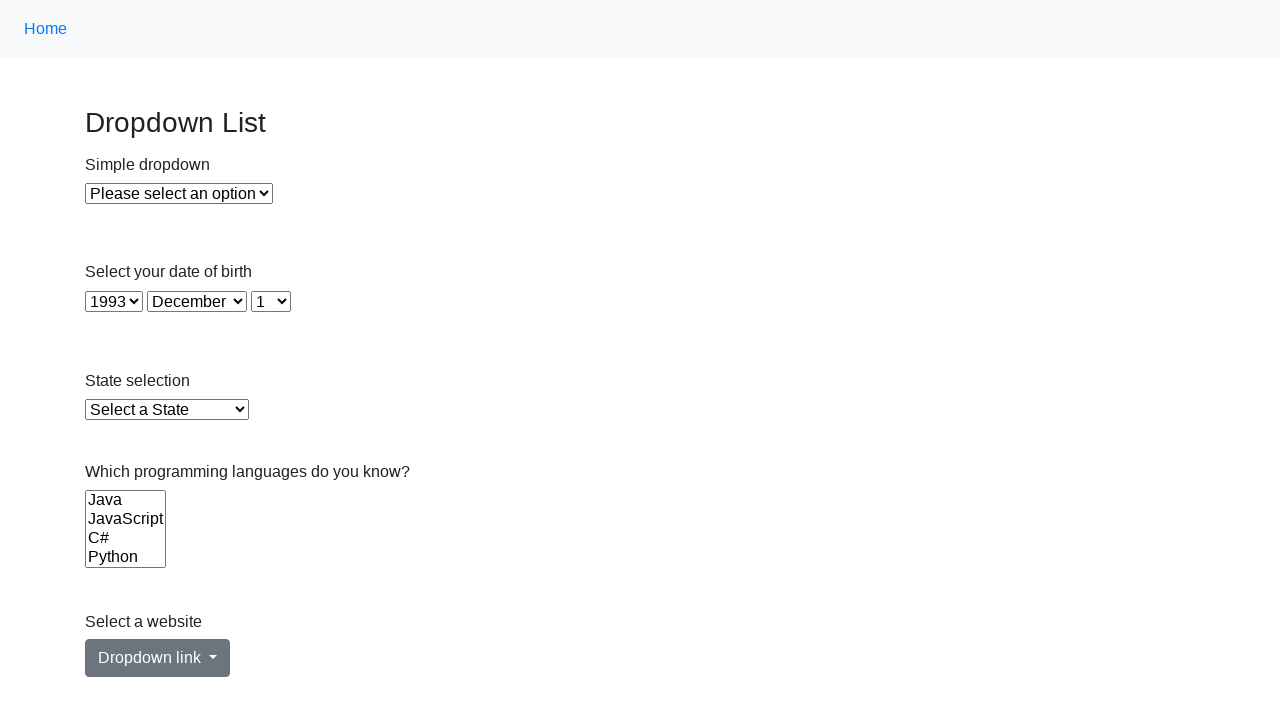

Selected day 1 from day dropdown using index 0 on select#day
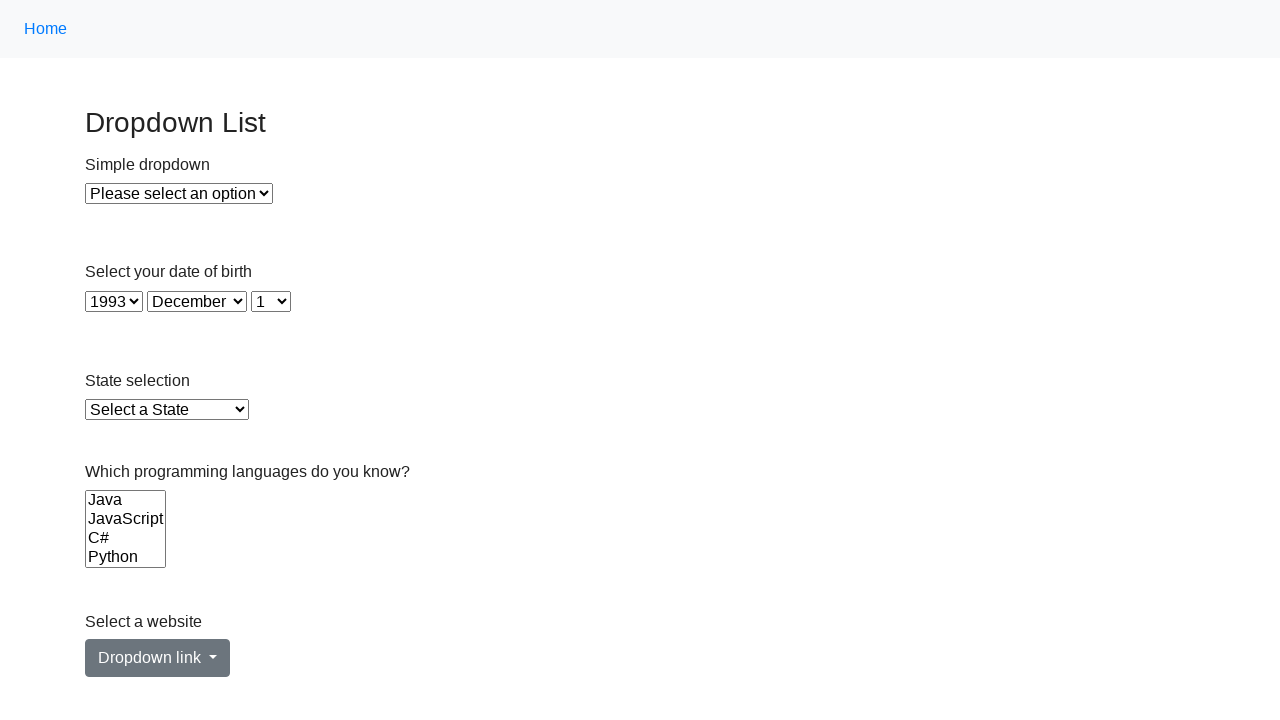

Verified year dropdown value is 1993
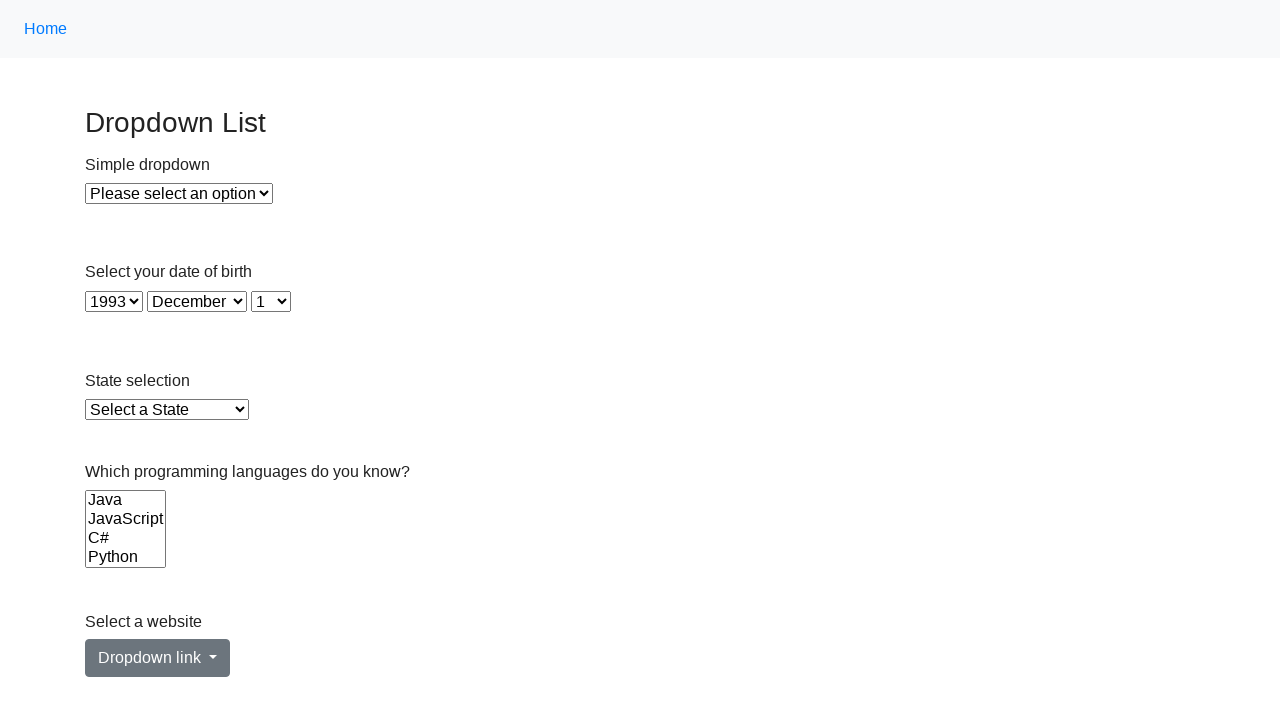

Verified month dropdown shows December
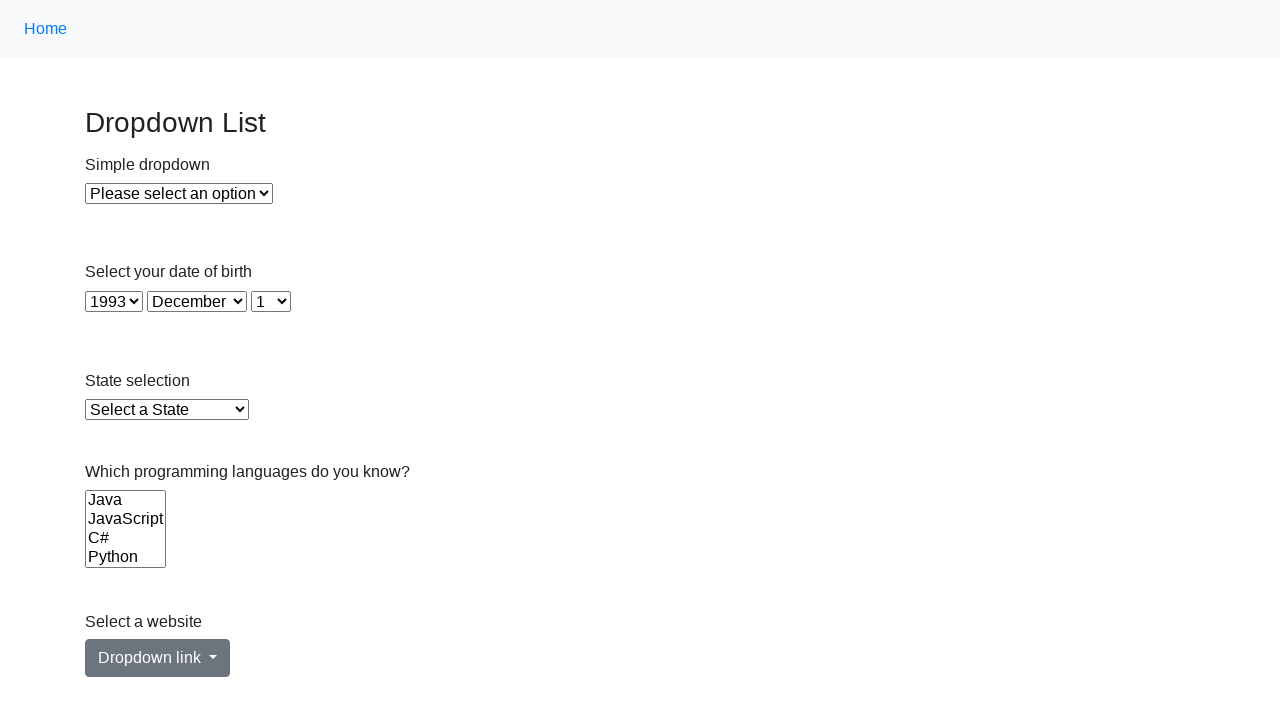

Verified day dropdown shows 1
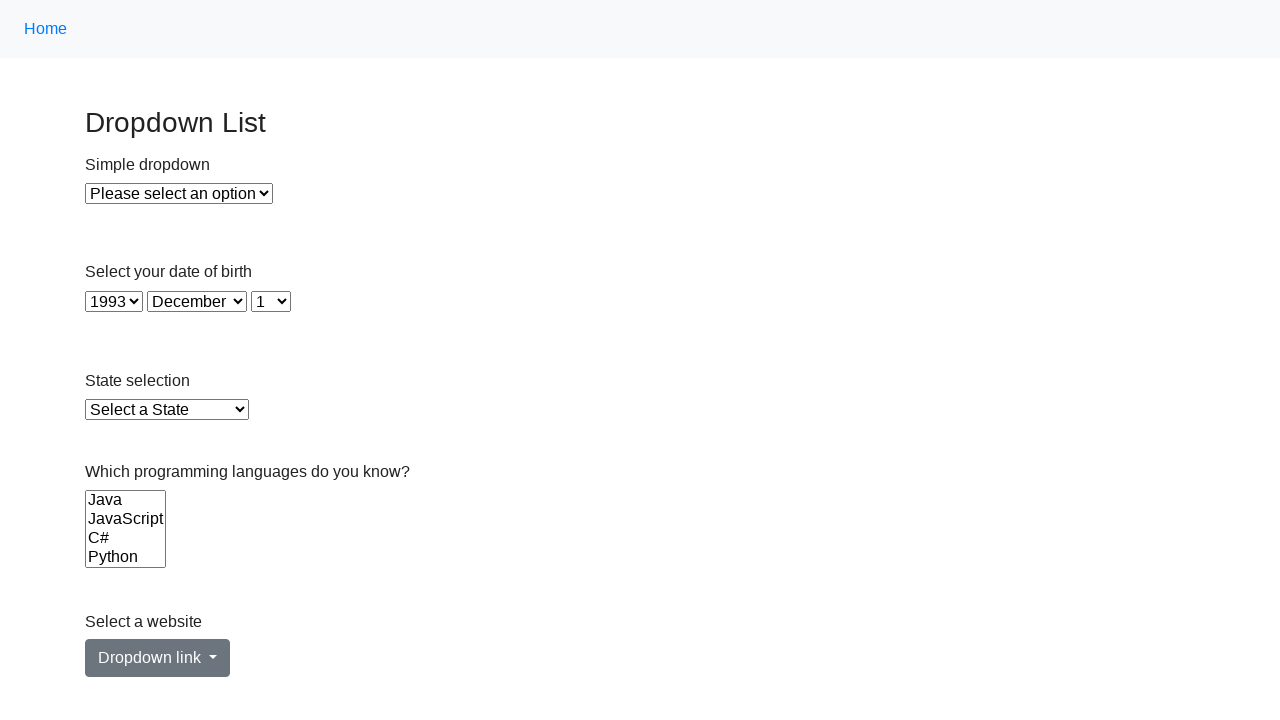

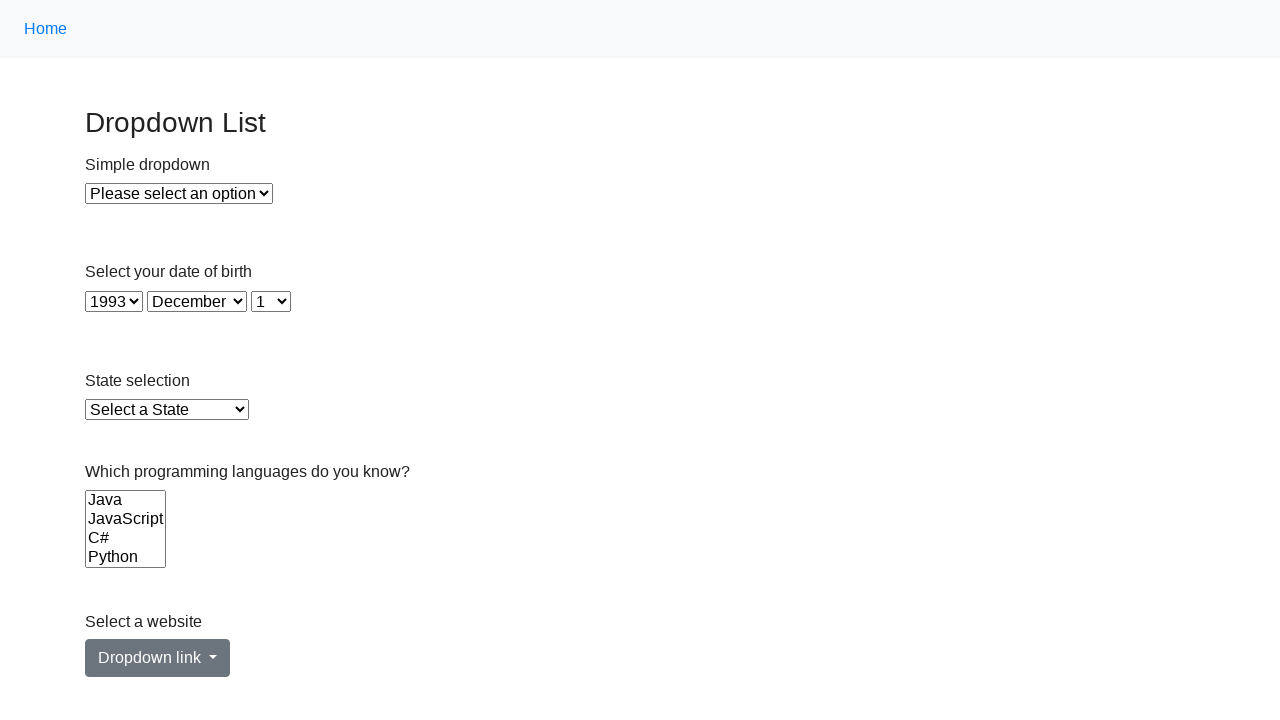